Tests the location search functionality on Swiggy food delivery website by entering a location query "OMR" into the location input field.

Starting URL: https://www.swiggy.com/

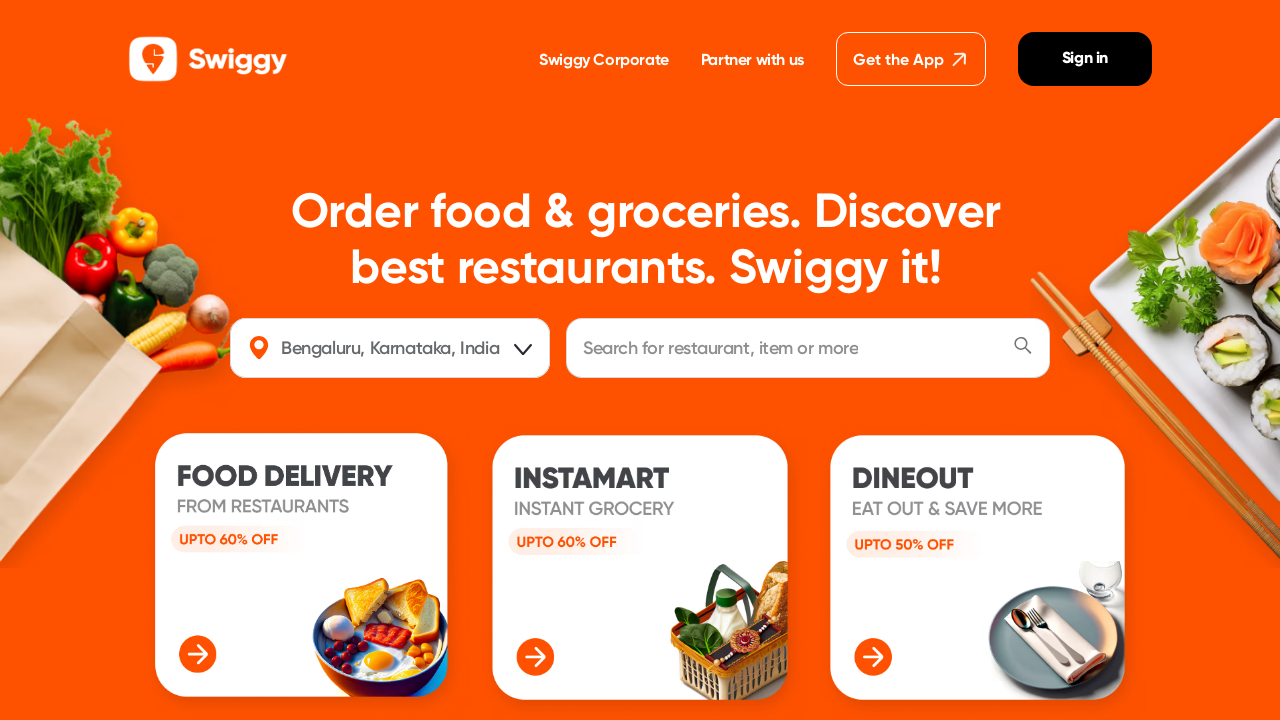

Location input field is visible
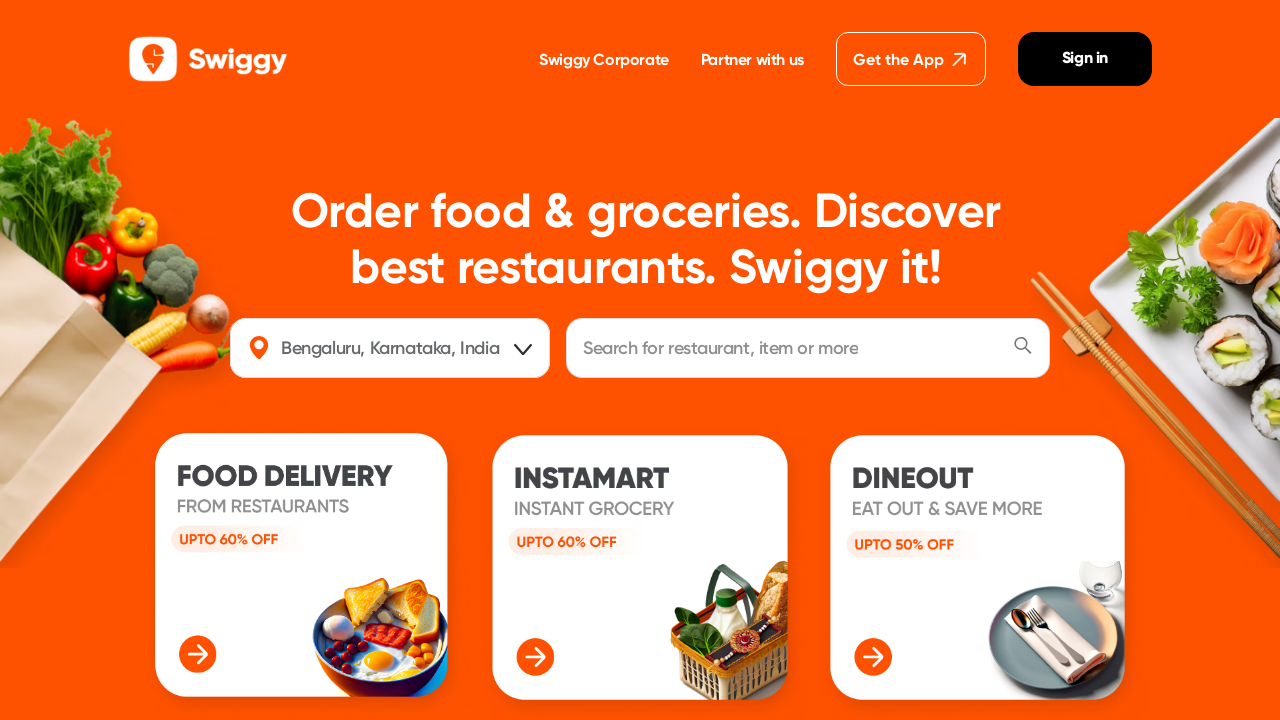

Entered 'OMR' into the location input field on #location
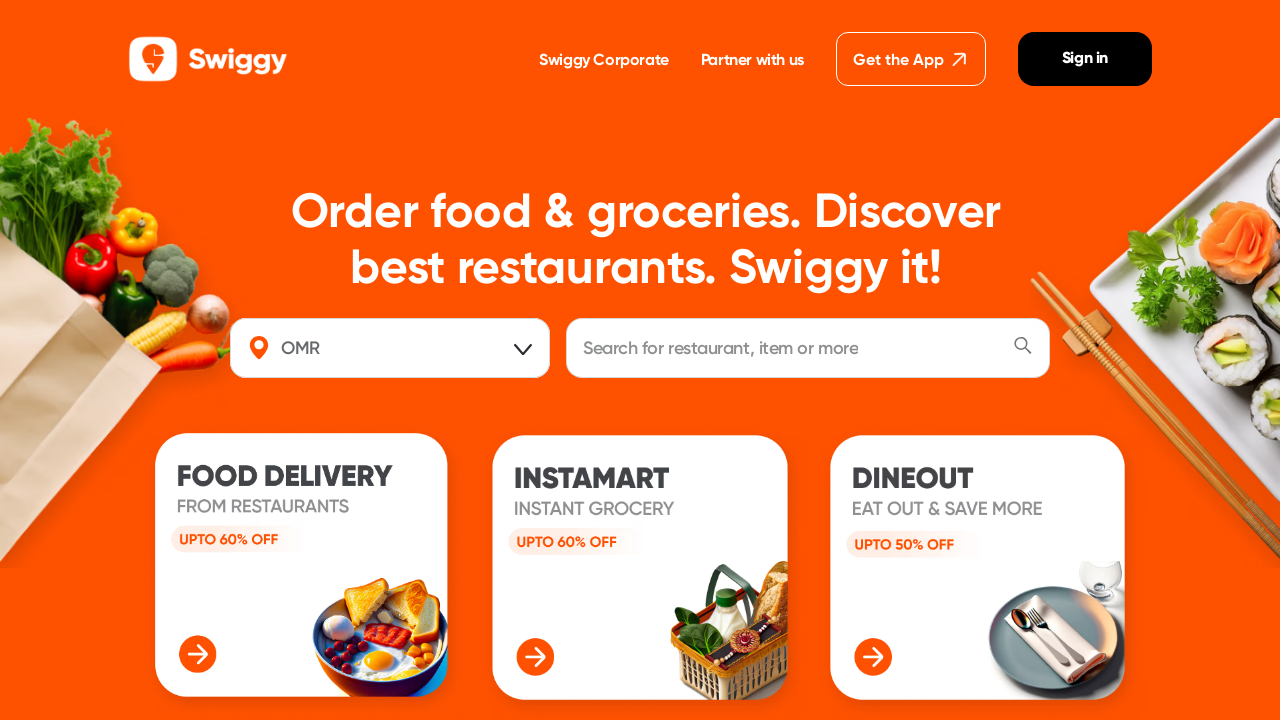

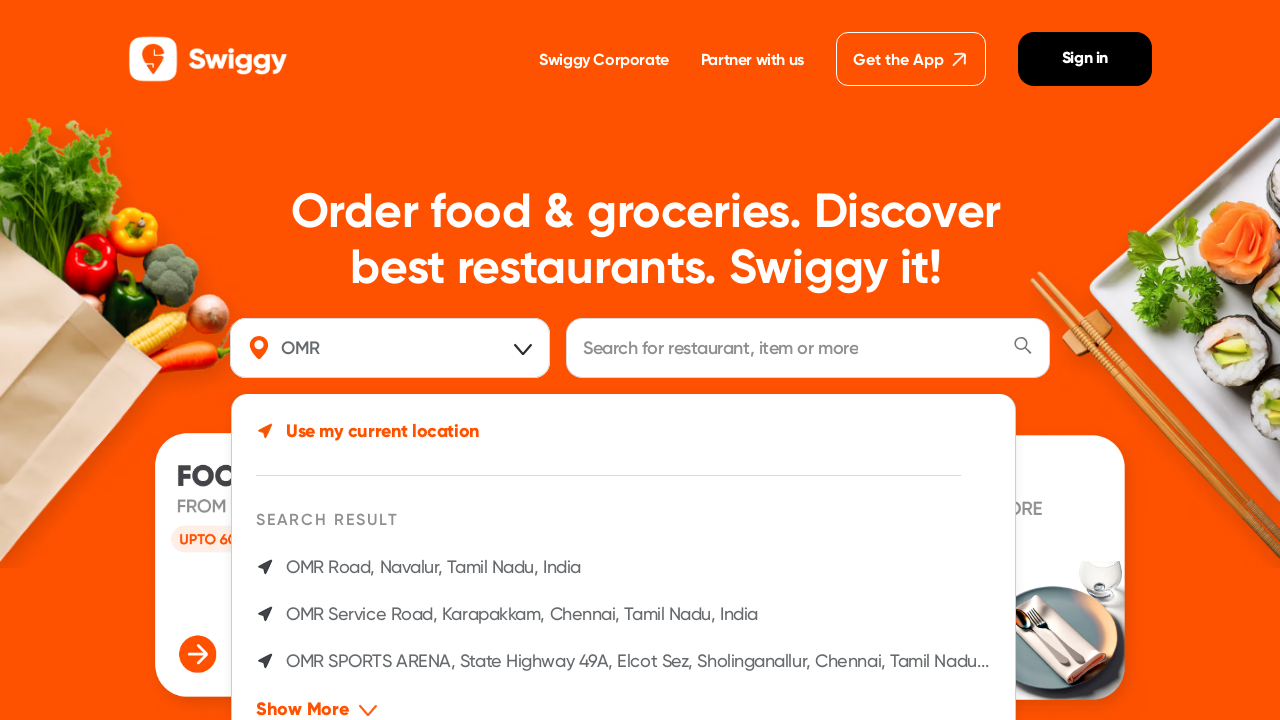